Tests dynamic controls using explicit waits by clicking Remove button, waiting for "It's gone!" message, then clicking Add button and waiting for "It's back!" message.

Starting URL: https://the-internet.herokuapp.com/dynamic_controls

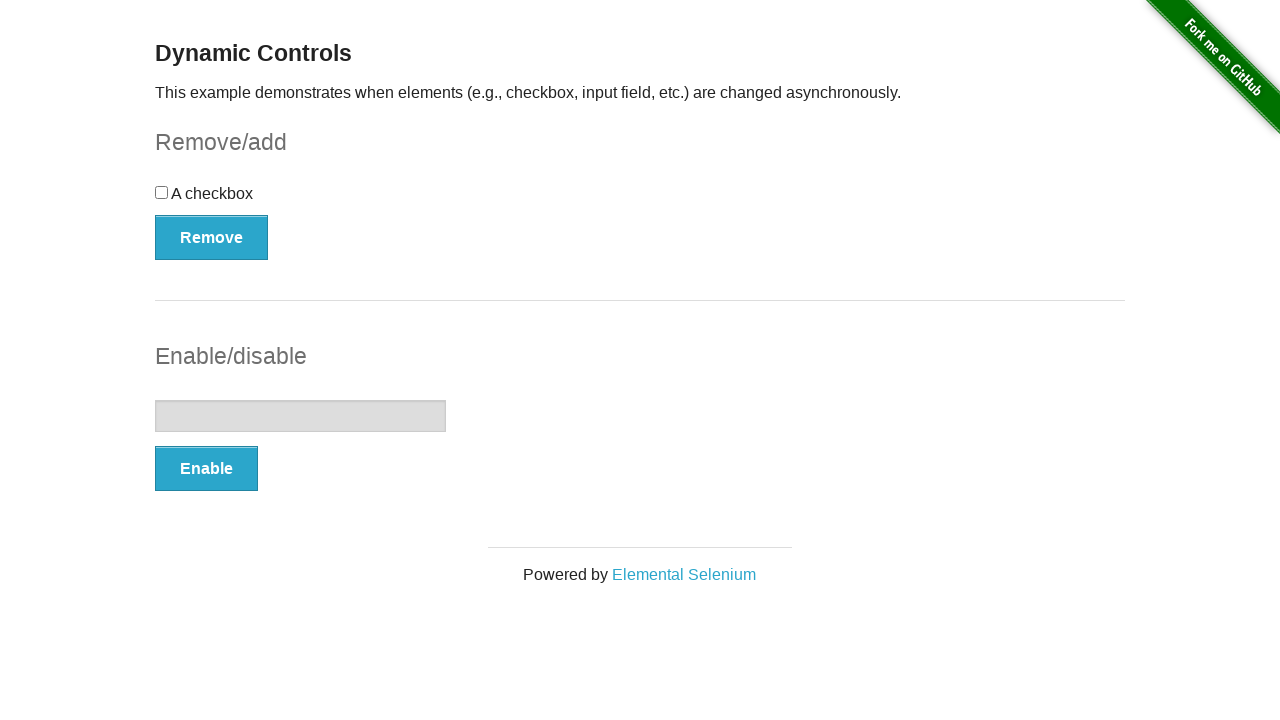

Clicked Remove button at (212, 237) on xpath=//button[text()='Remove']
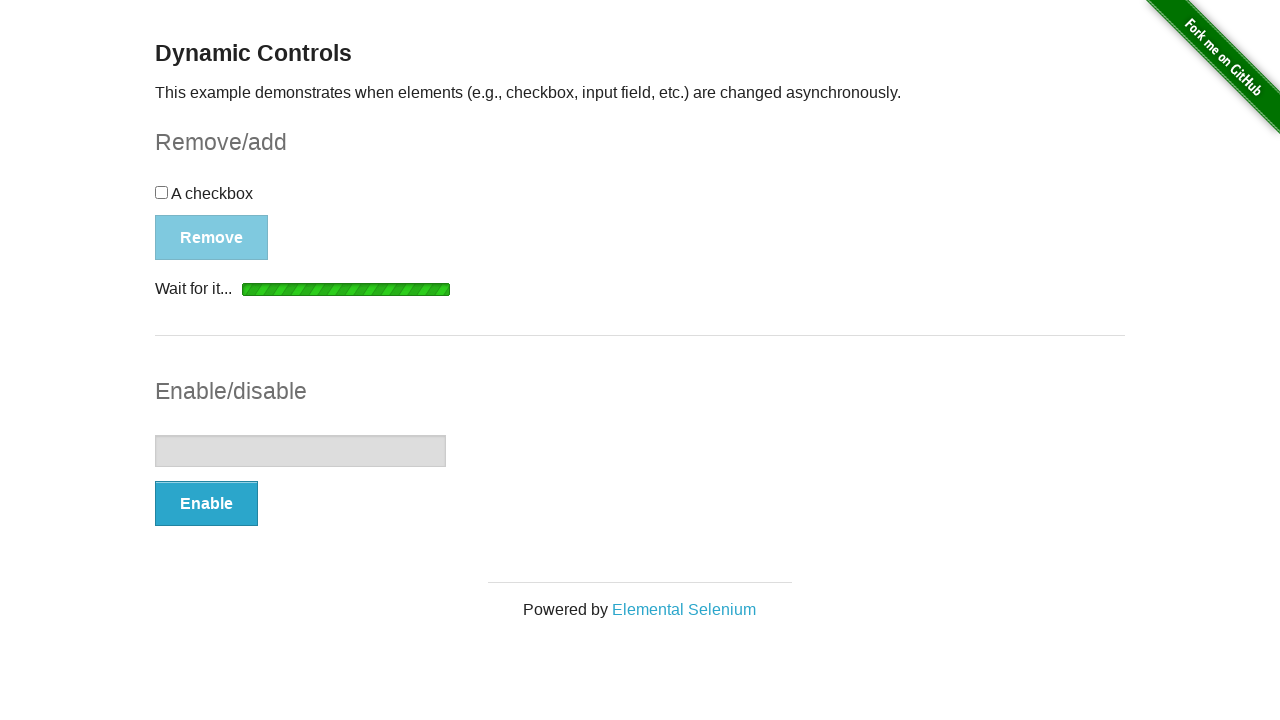

Waited for message element to become visible
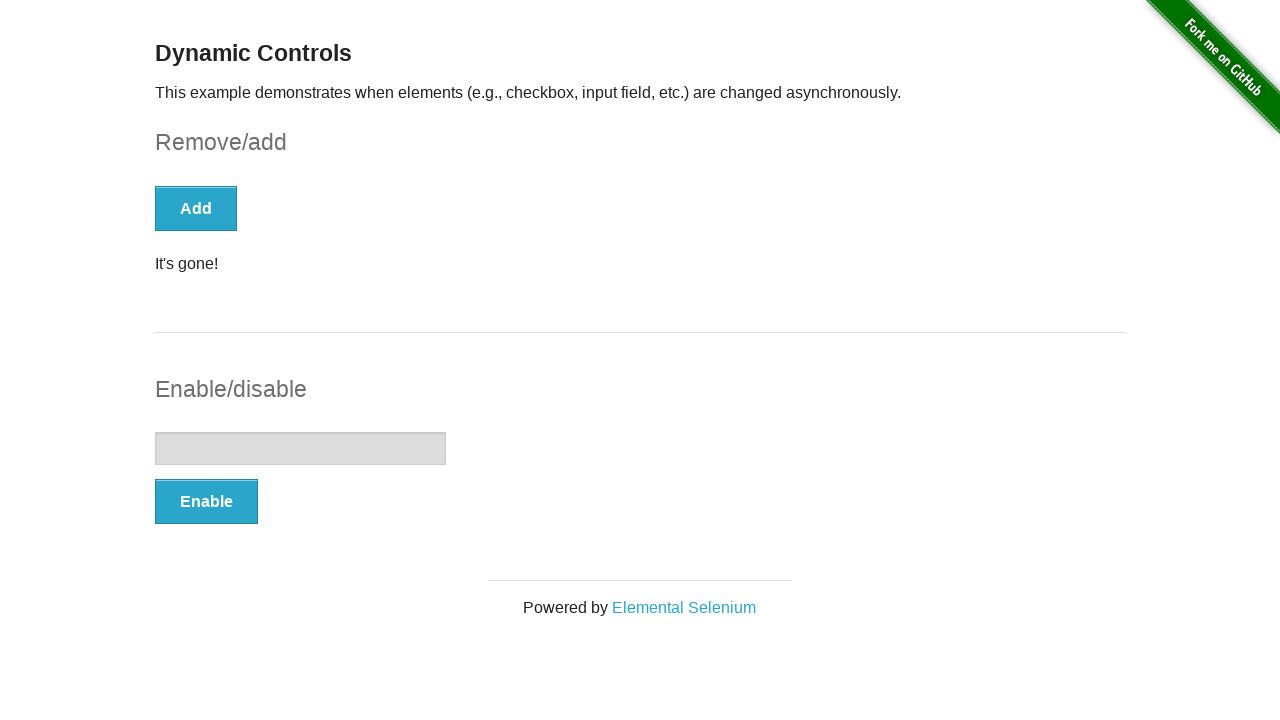

Asserted that 'It's gone!' message is visible
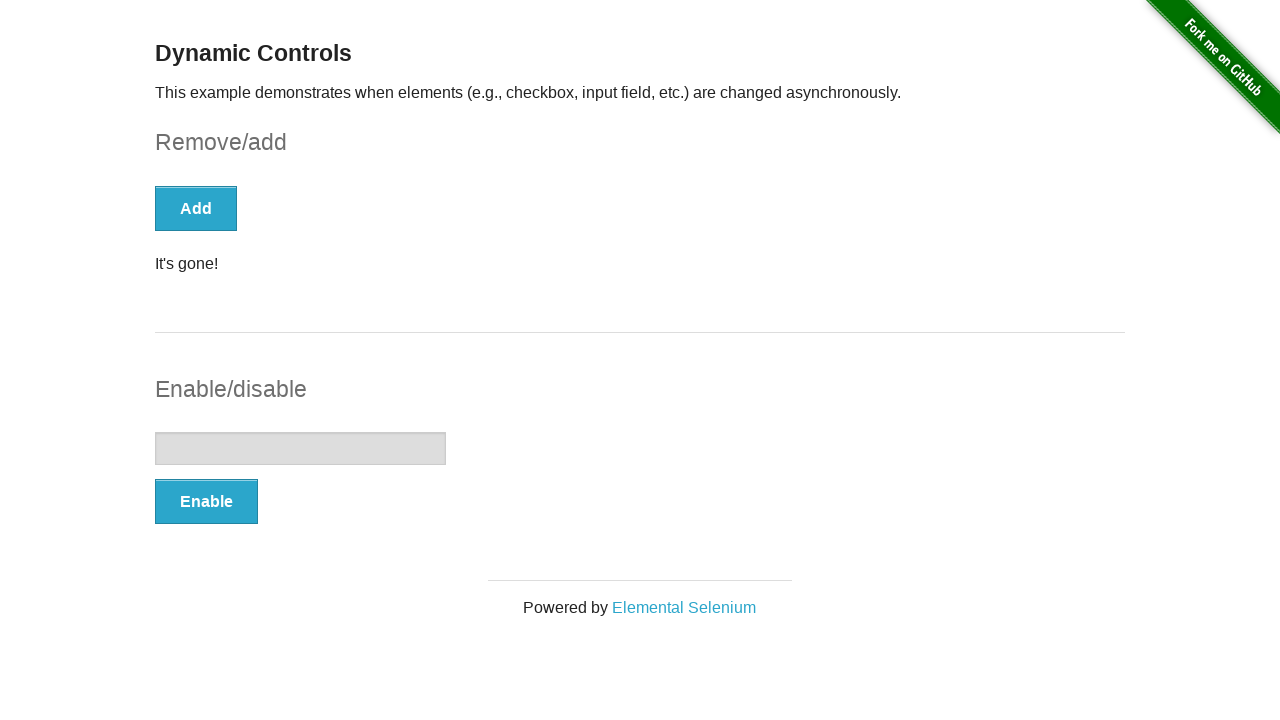

Clicked Add button at (196, 208) on xpath=//button[text()='Add']
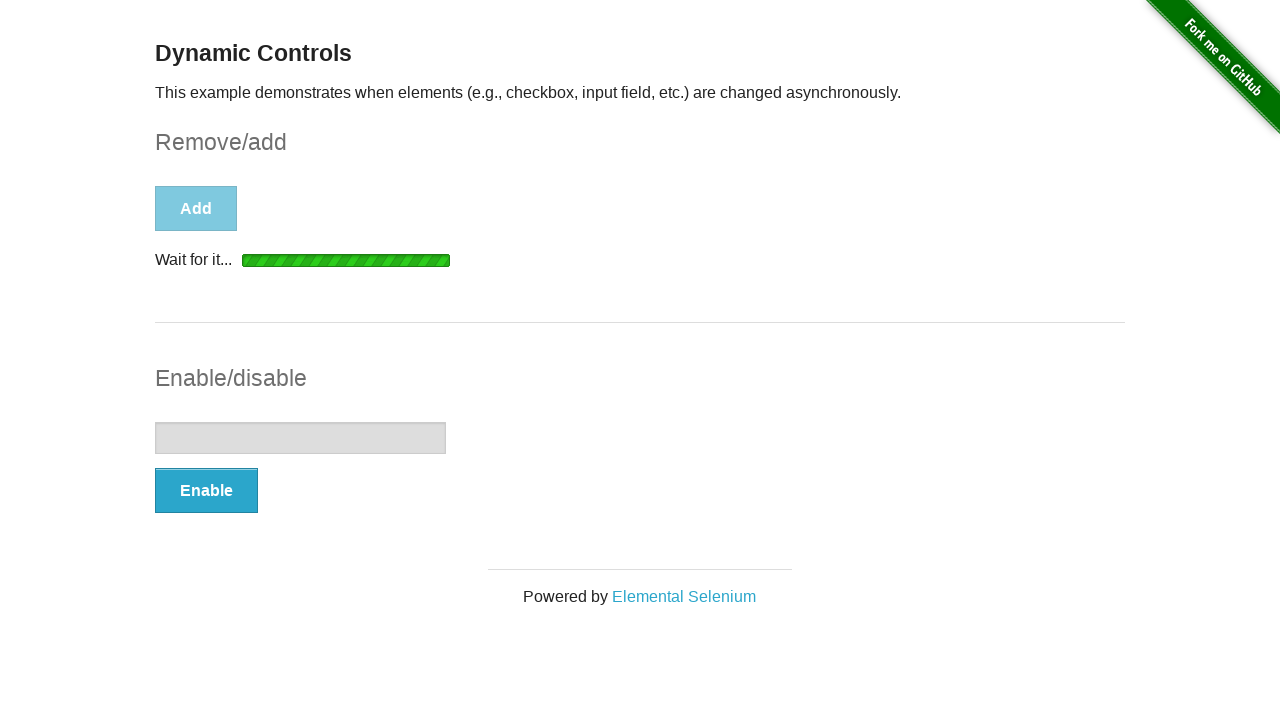

Waited for message element to become visible again
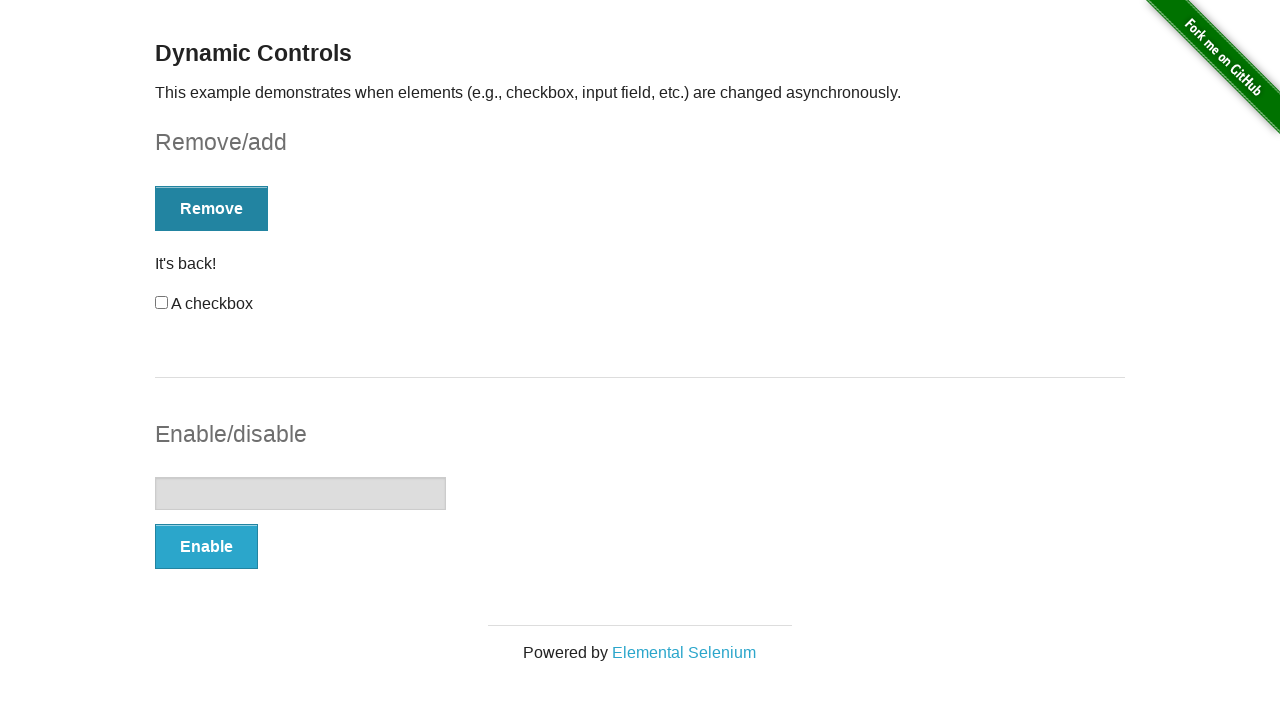

Asserted that 'It's back!' message is visible
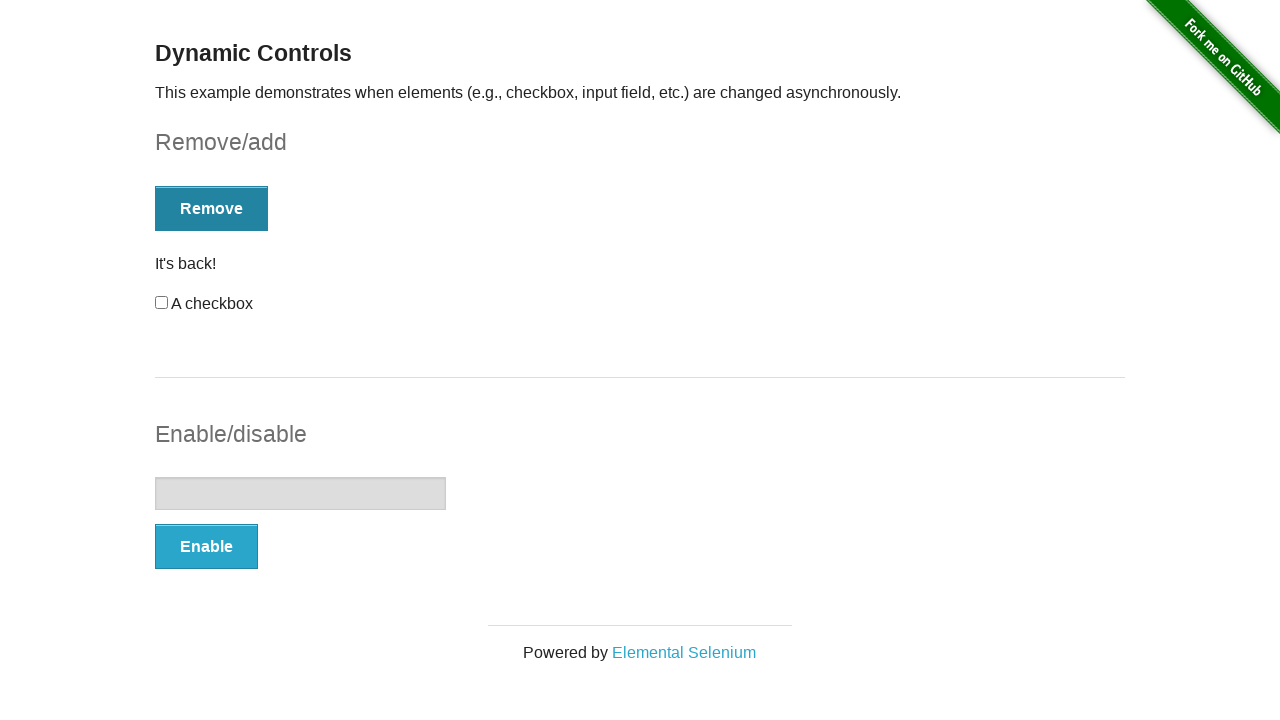

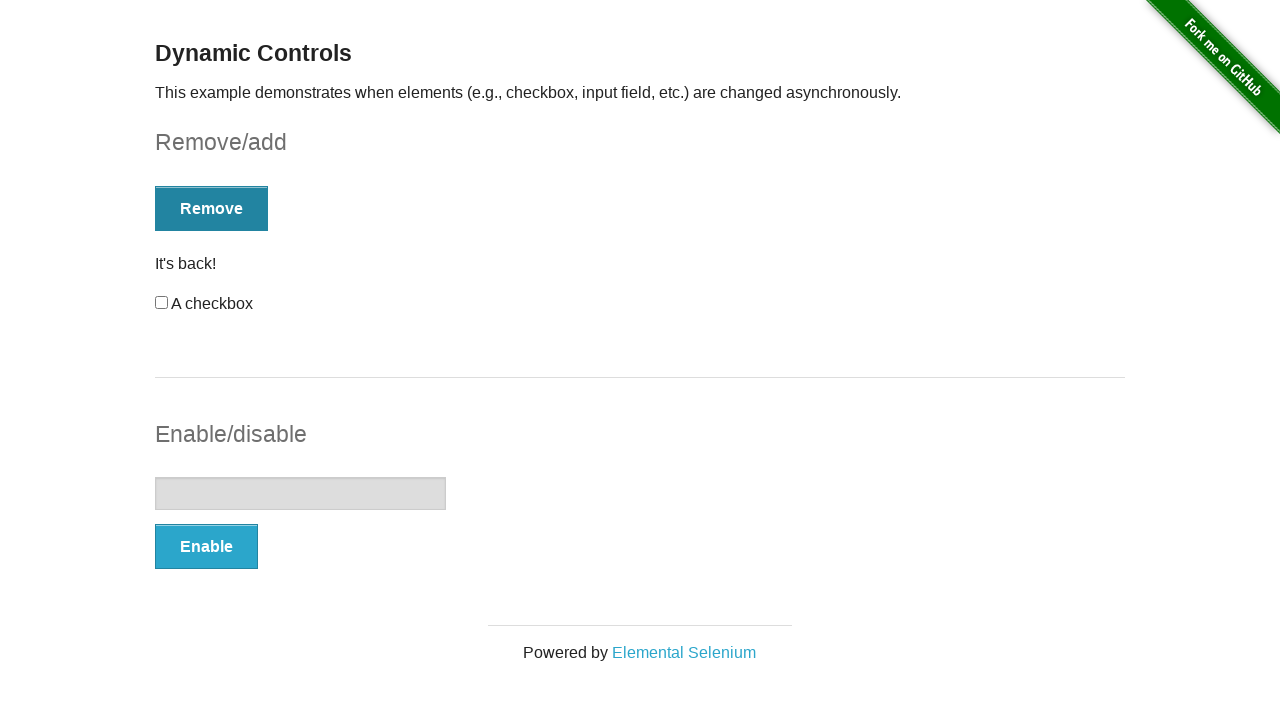